Tests show/hide functionality of an input field by clicking show button, filling the field, then hiding it

Starting URL: https://www.rahulshettyacademy.com/AutomationPractice/

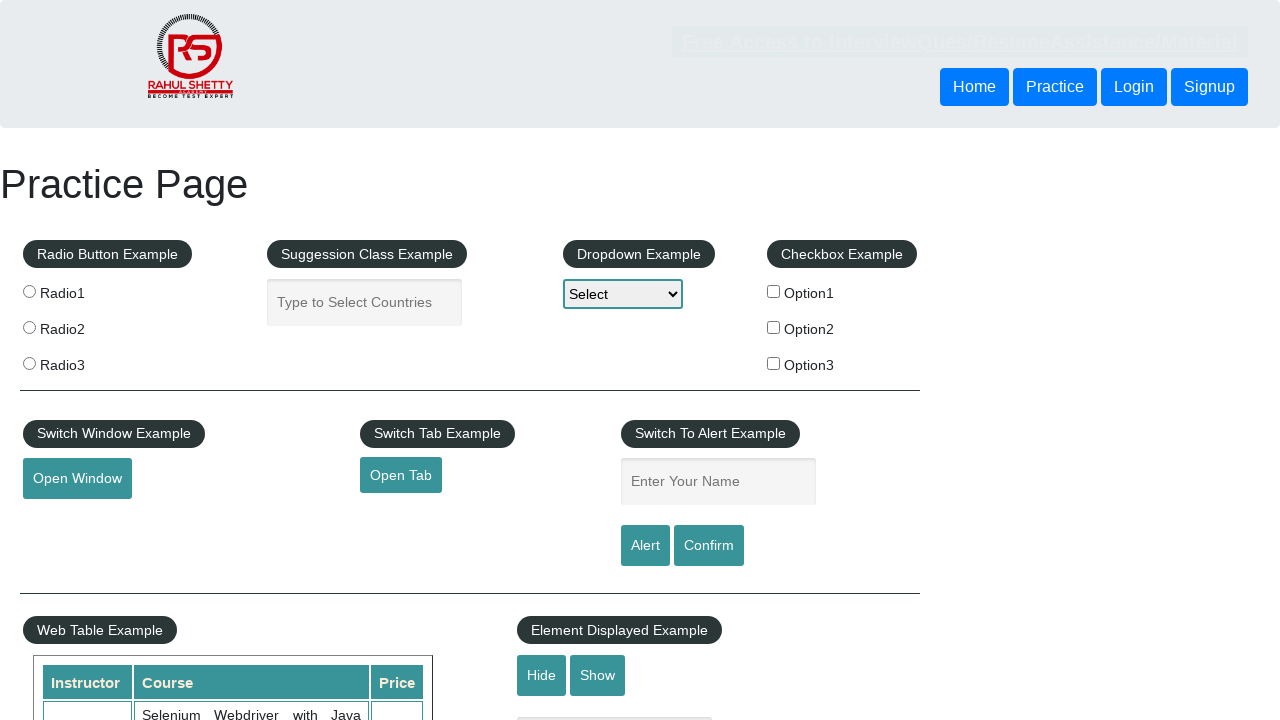

Clicked show button to display input field at (598, 675) on #show-textbox
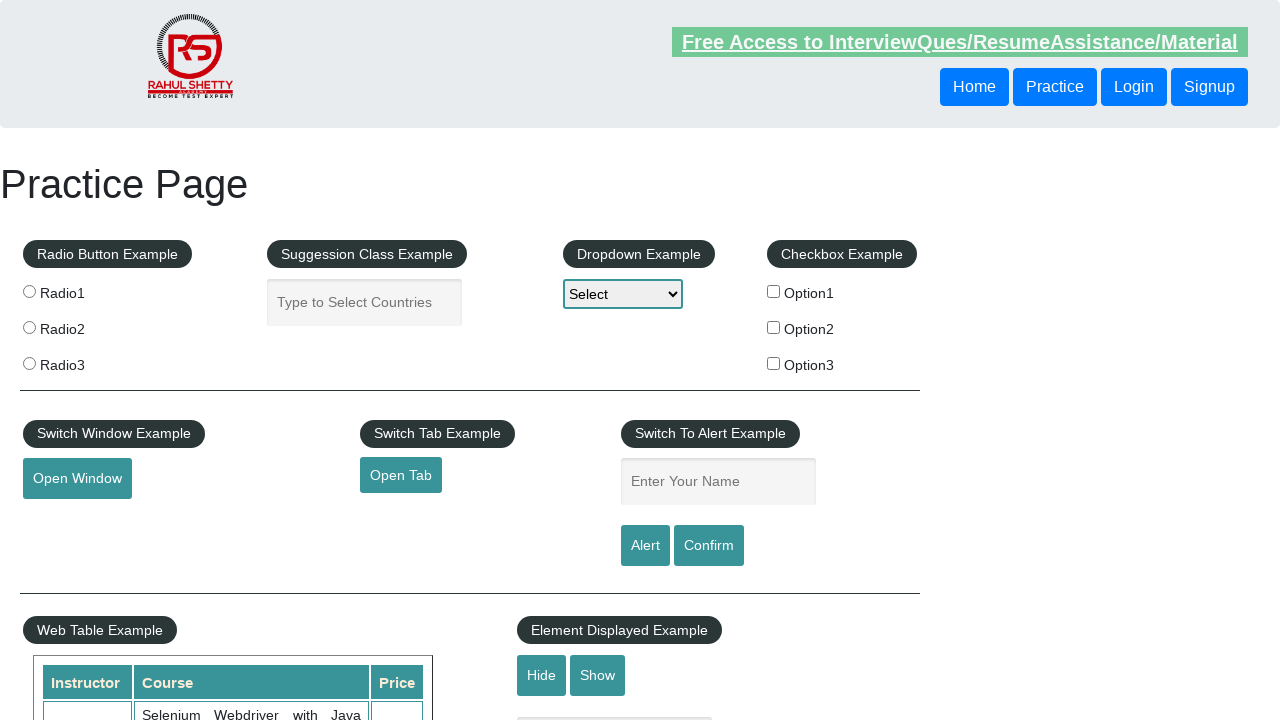

Waited for input field to become visible
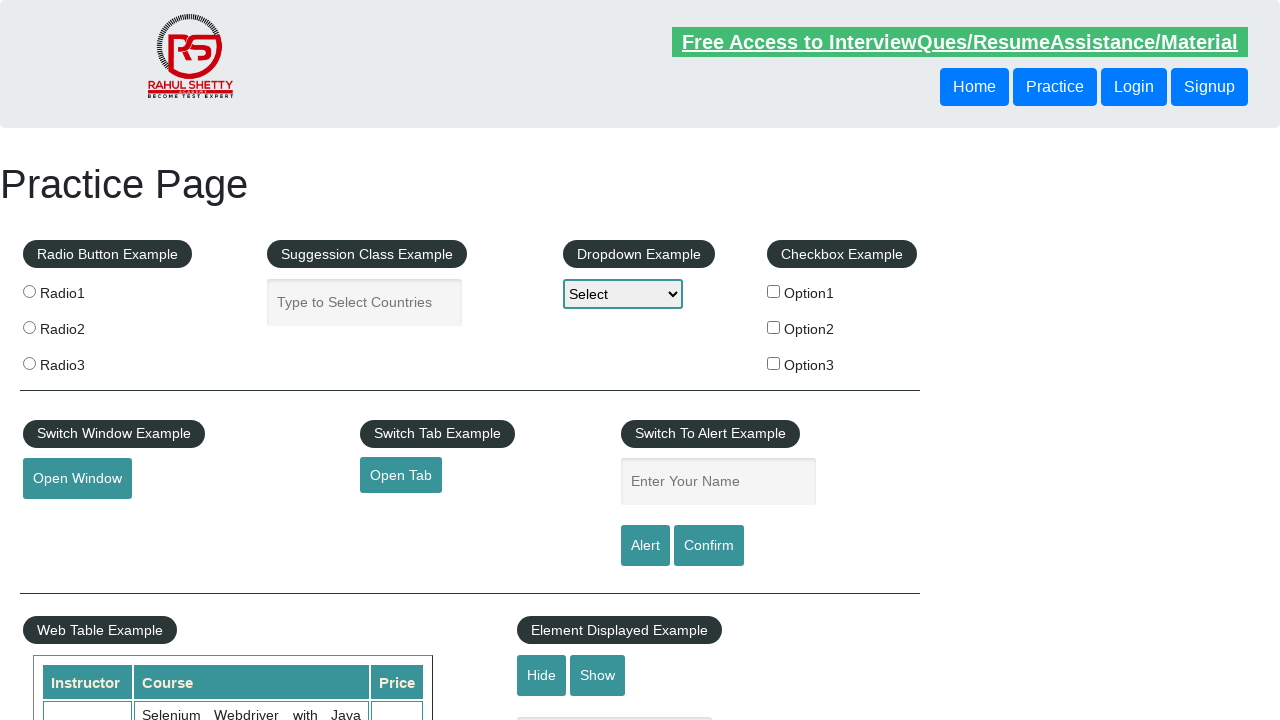

Verified input field is visible
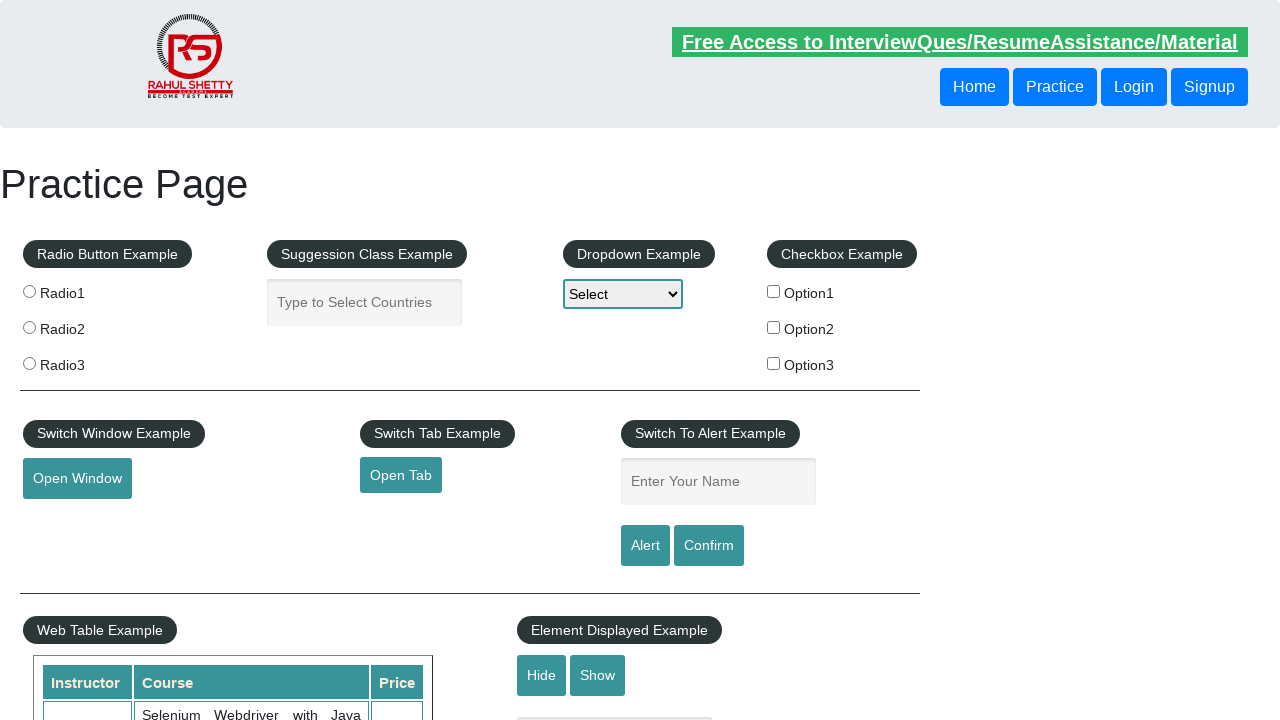

Filled input field with 'Hello' on #displayed-text
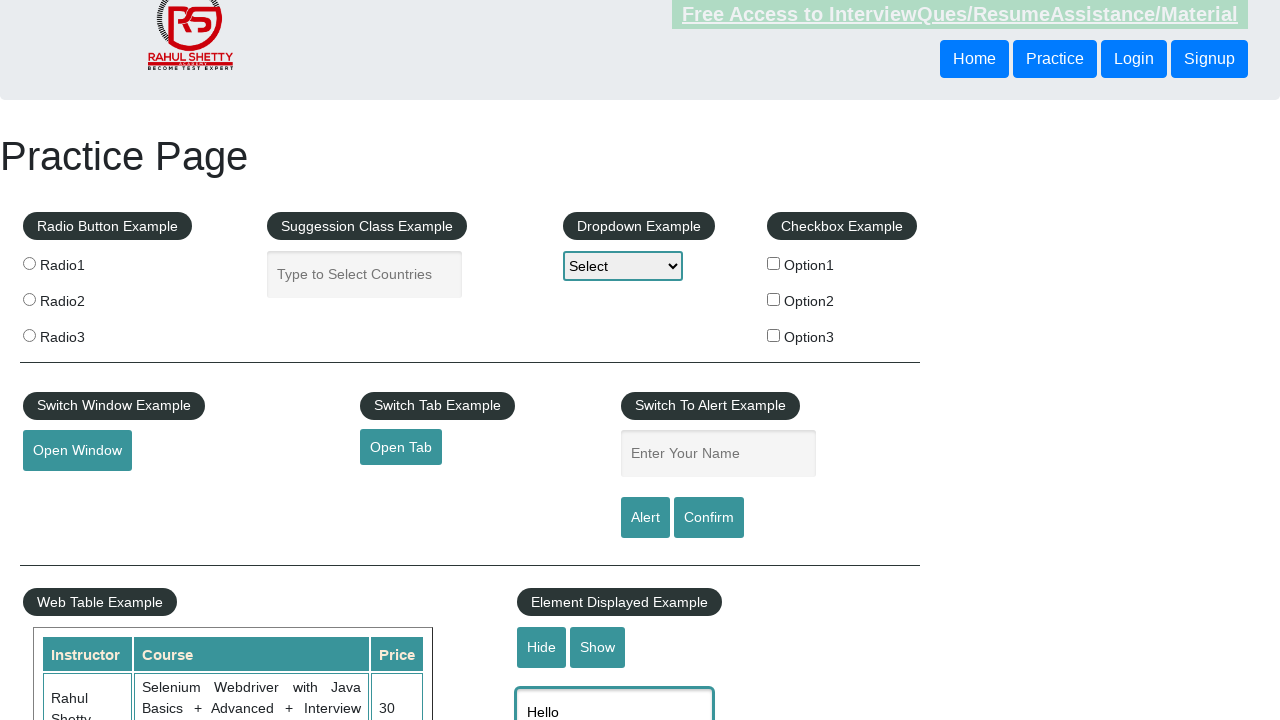

Clicked hide button to hide input field at (542, 647) on #hide-textbox
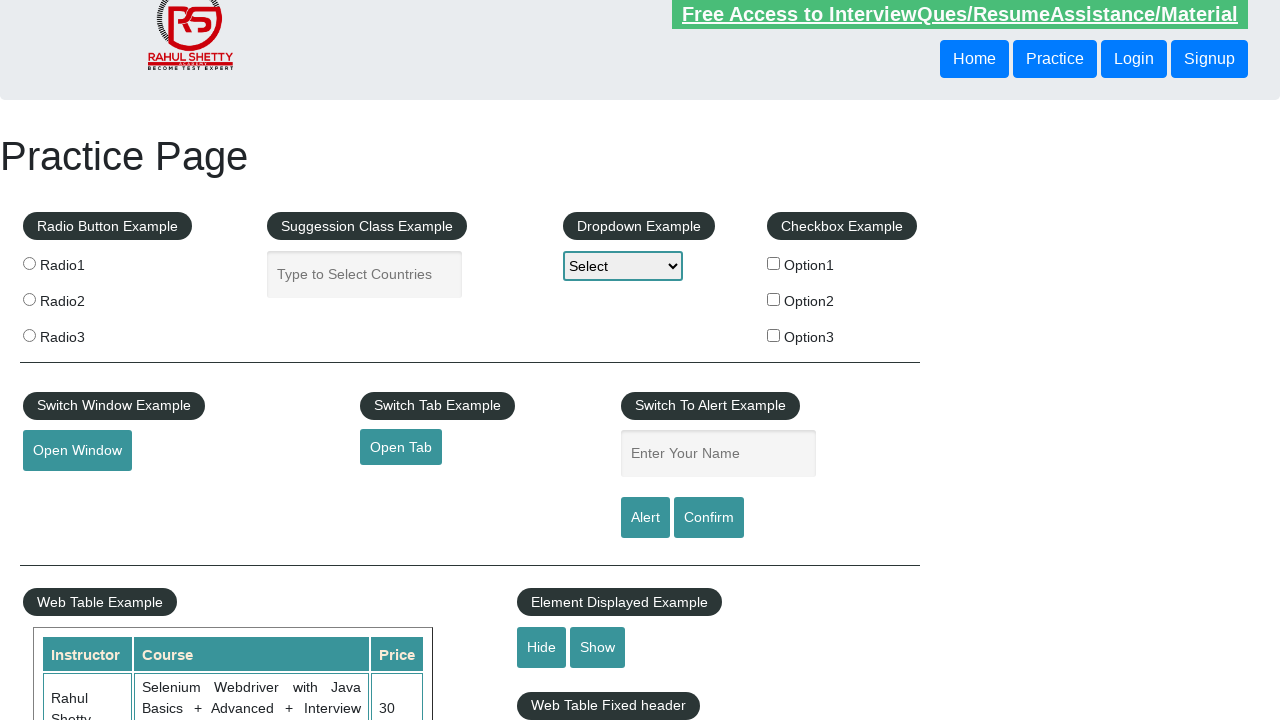

Waited 500ms for hide animation to complete
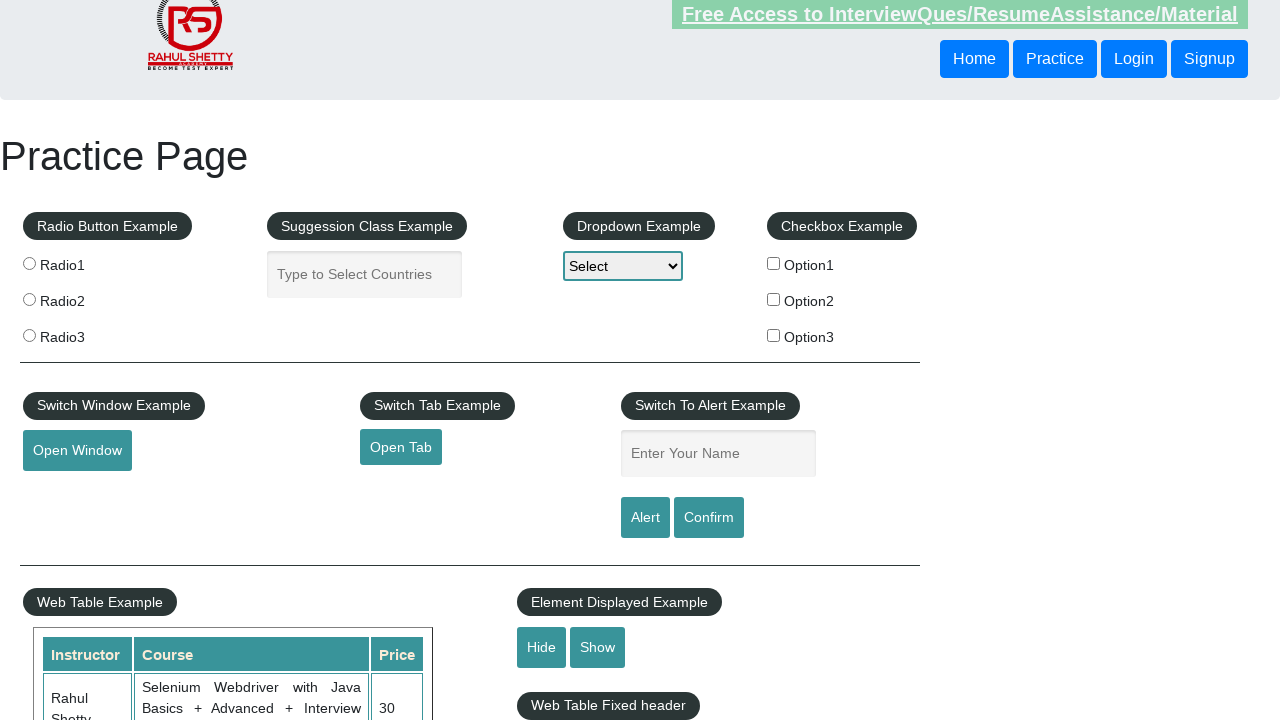

Verified input field is hidden with display:none style
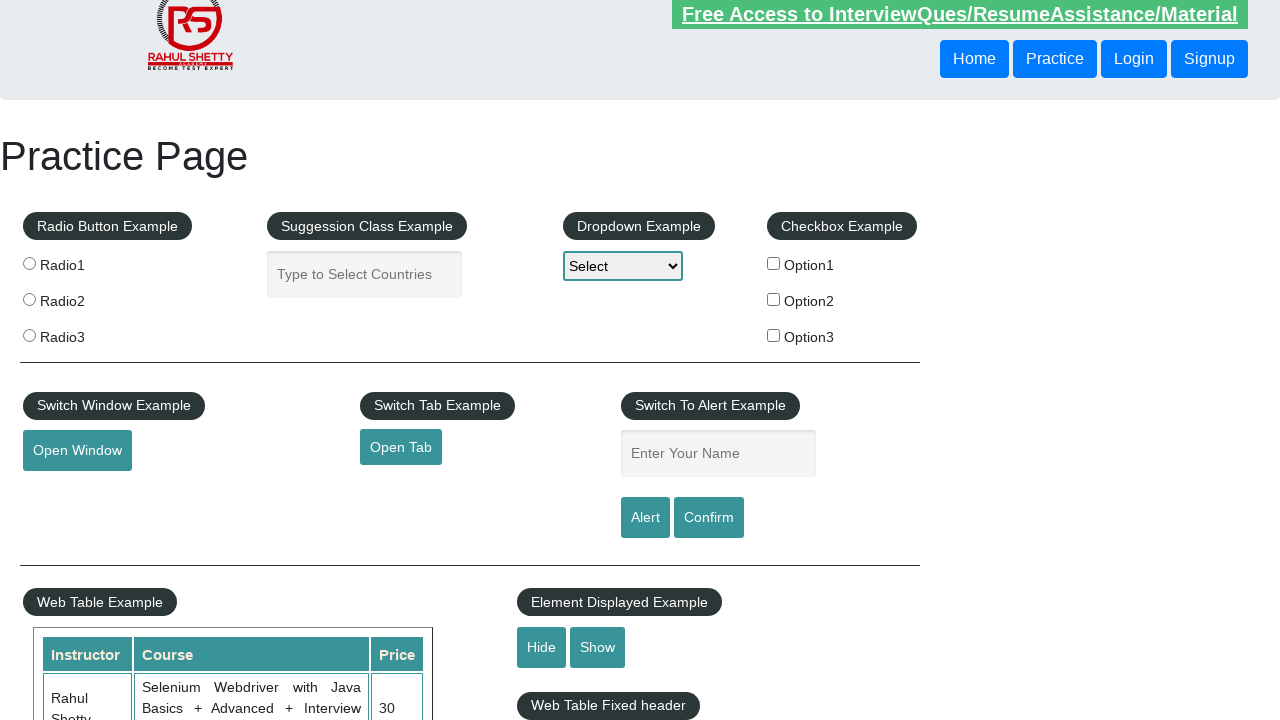

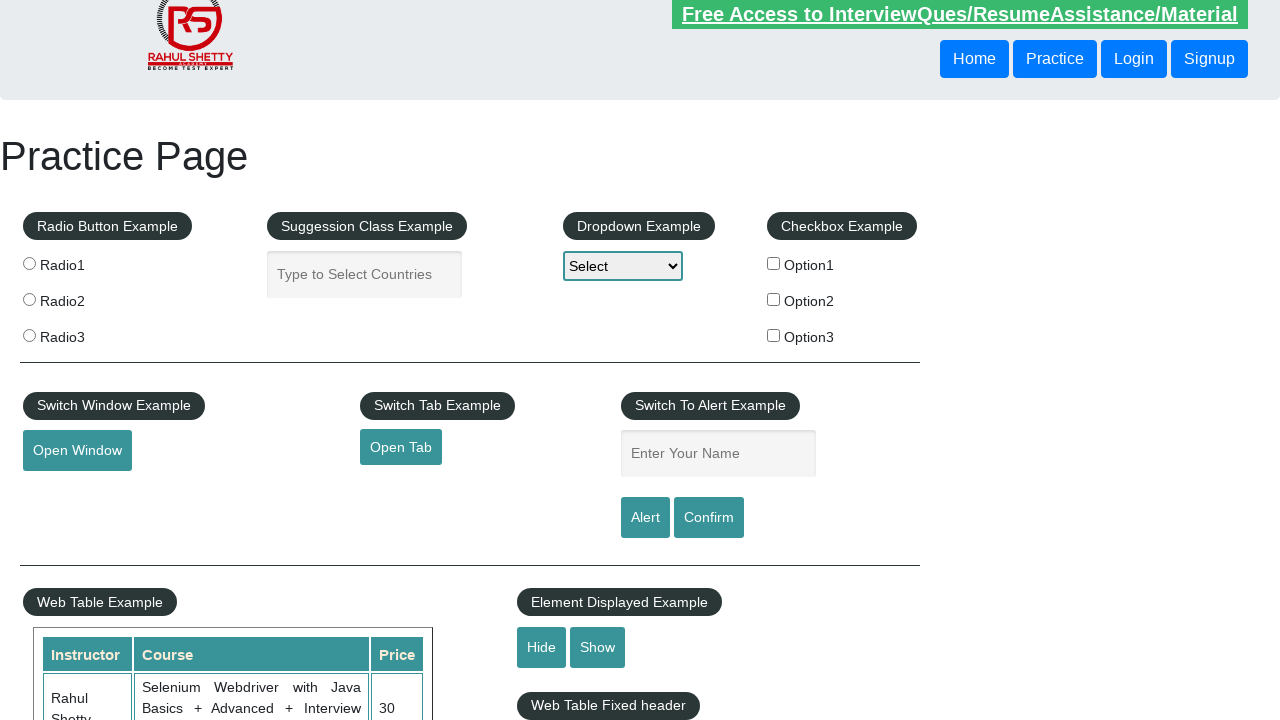